Navigates to the Nifty option chain page and verifies that the key Open Interest (OI) data elements are loaded and visible on the page.

Starting URL: https://www.niftytrader.in/nse-option-chain/nifty

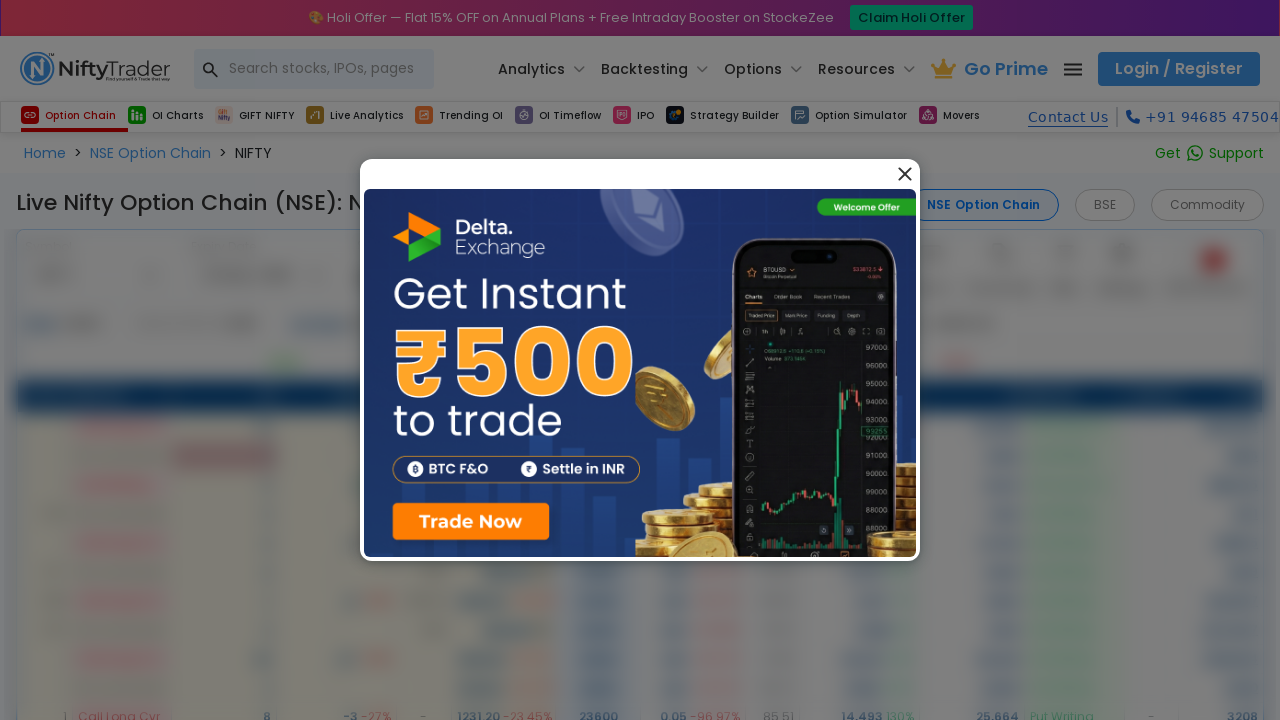

Navigated to Nifty option chain page
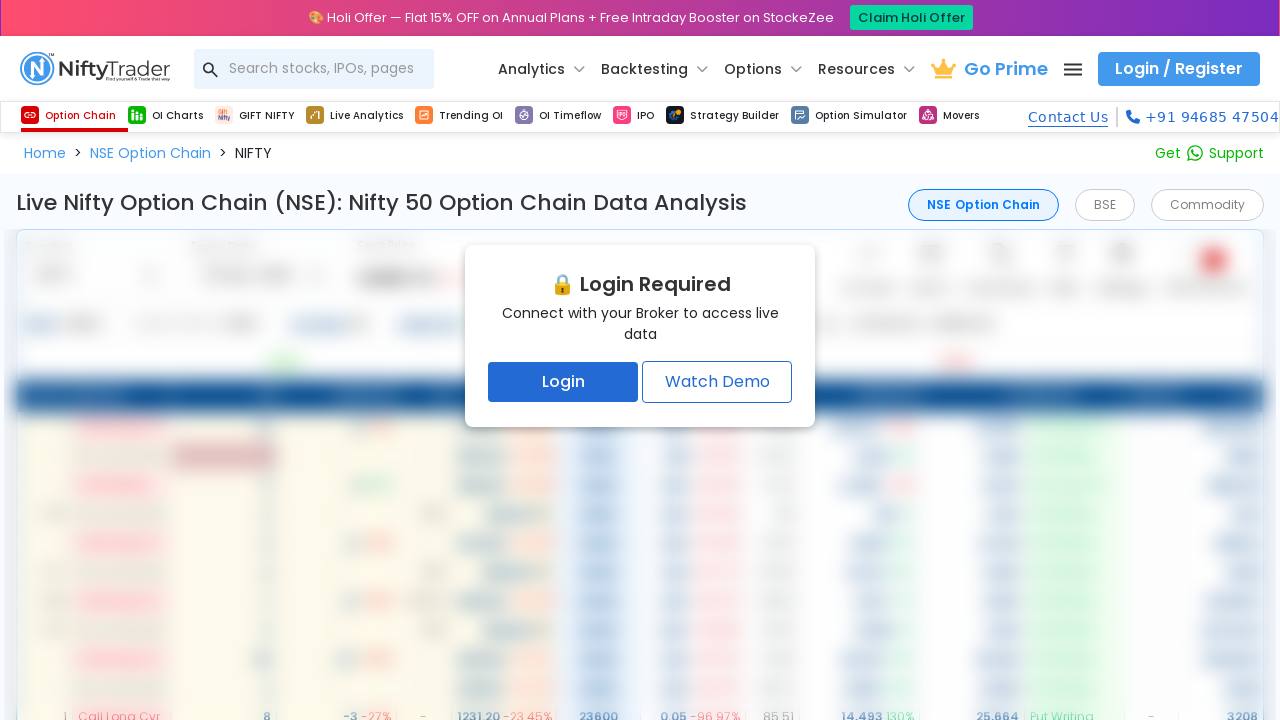

Calls OI Total element loaded
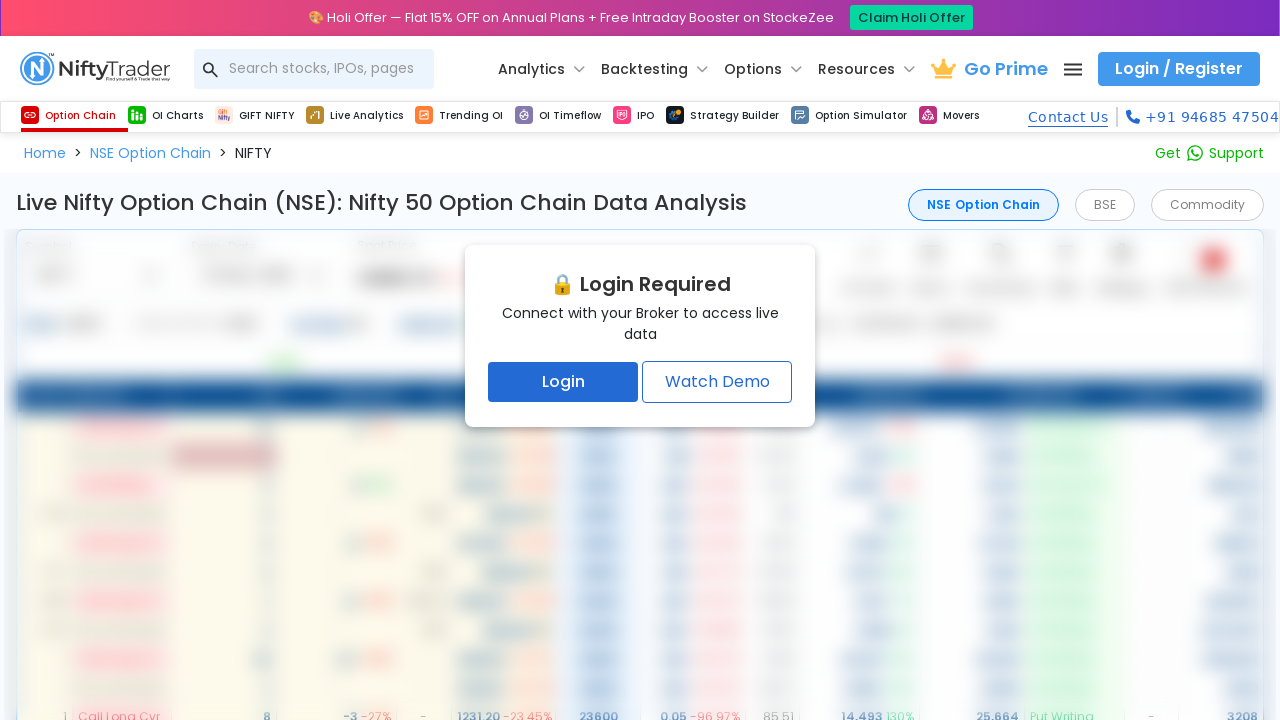

Puts OI Total element is present
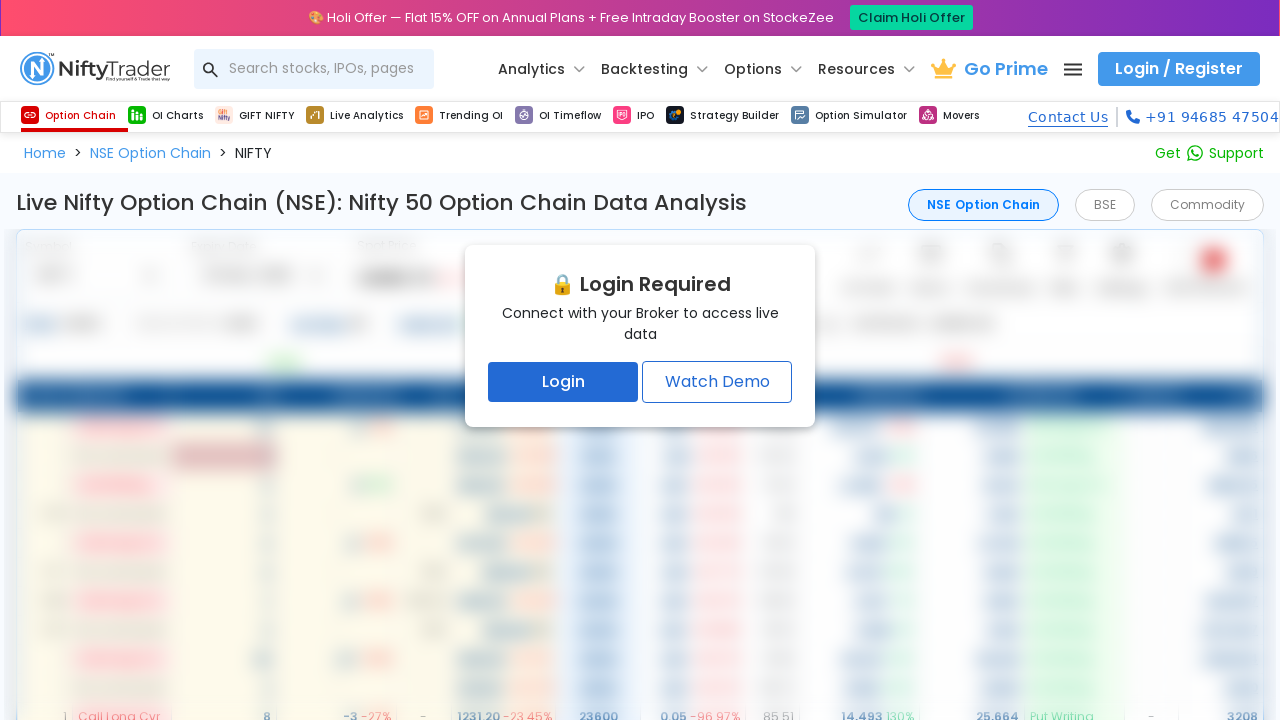

Calls Change OI Total element is present
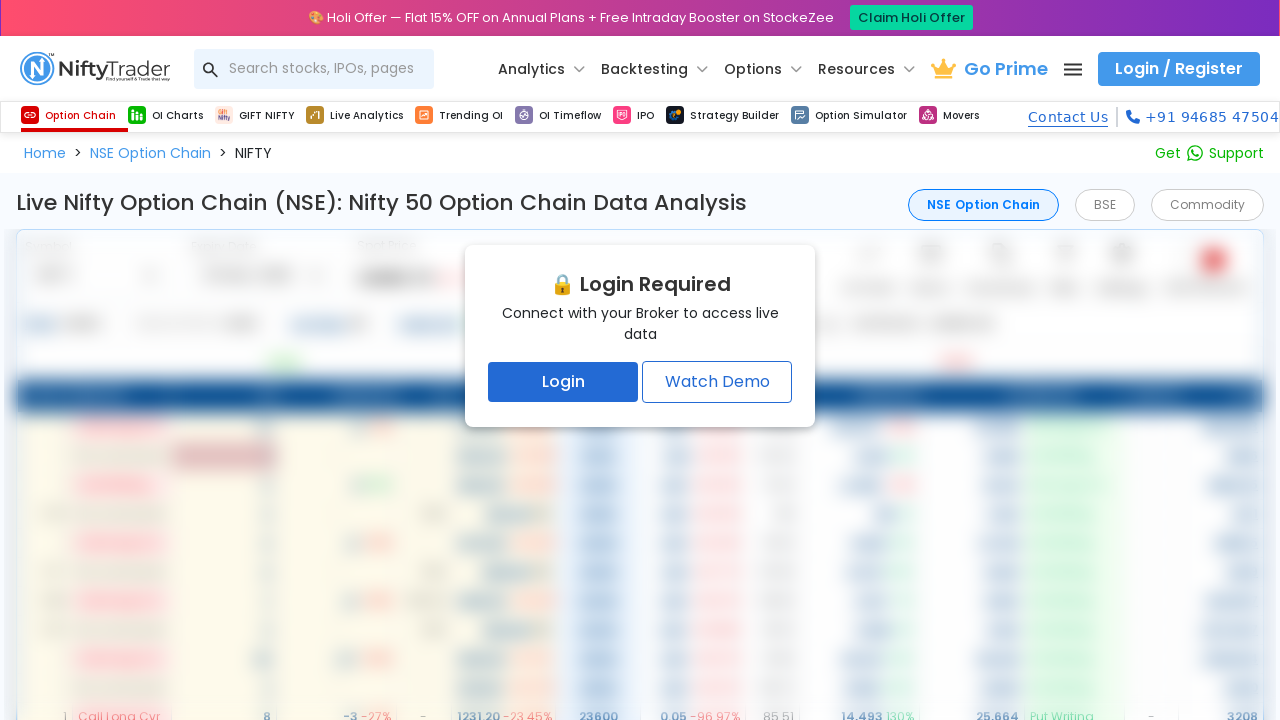

Puts Change OI Total element is present
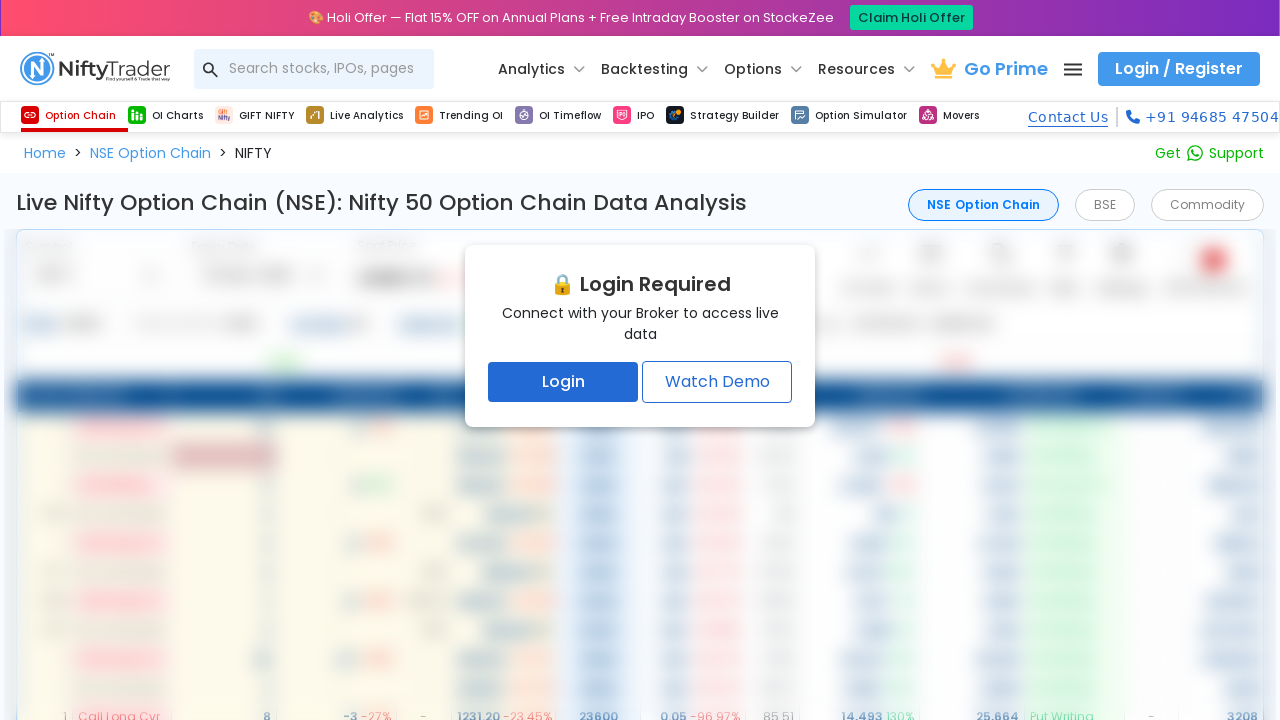

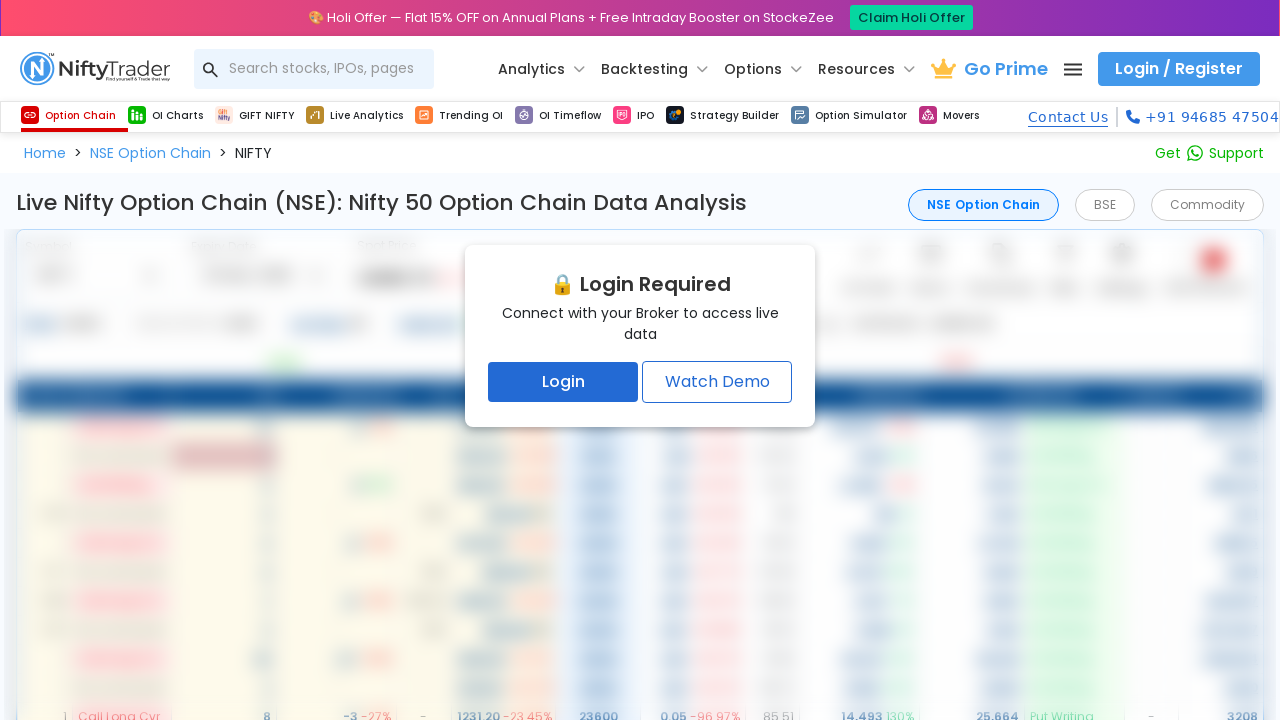